Clicks the Middle button on the Formy buttons page

Starting URL: https://formy-project.herokuapp.com/buttons

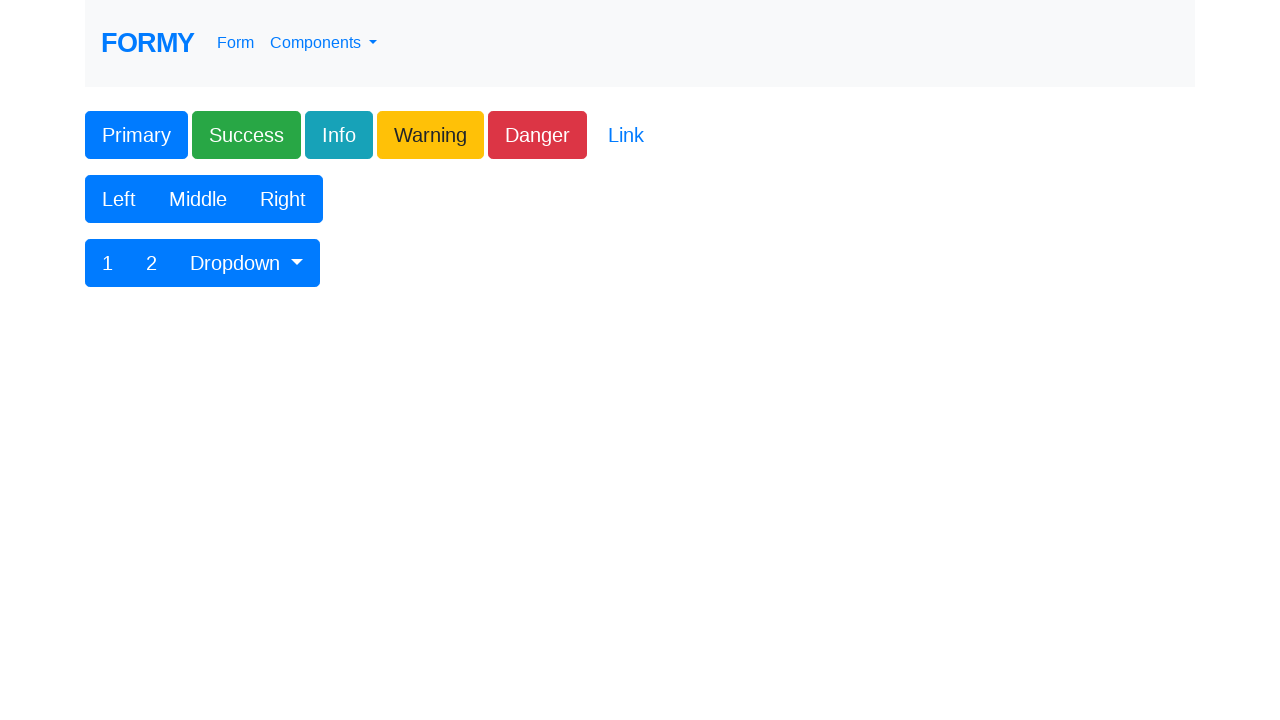

Navigated to Formy buttons page
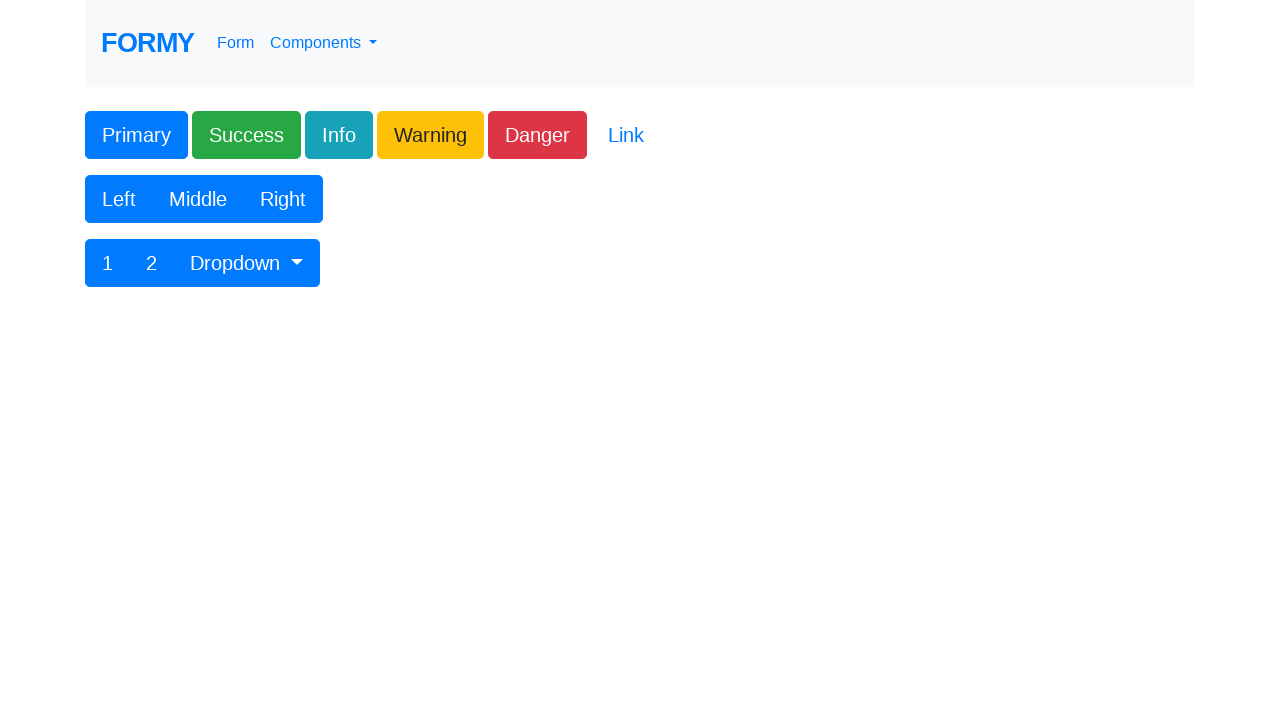

Clicked the Middle button at (198, 199) on button.btn-primary:has-text('Middle')
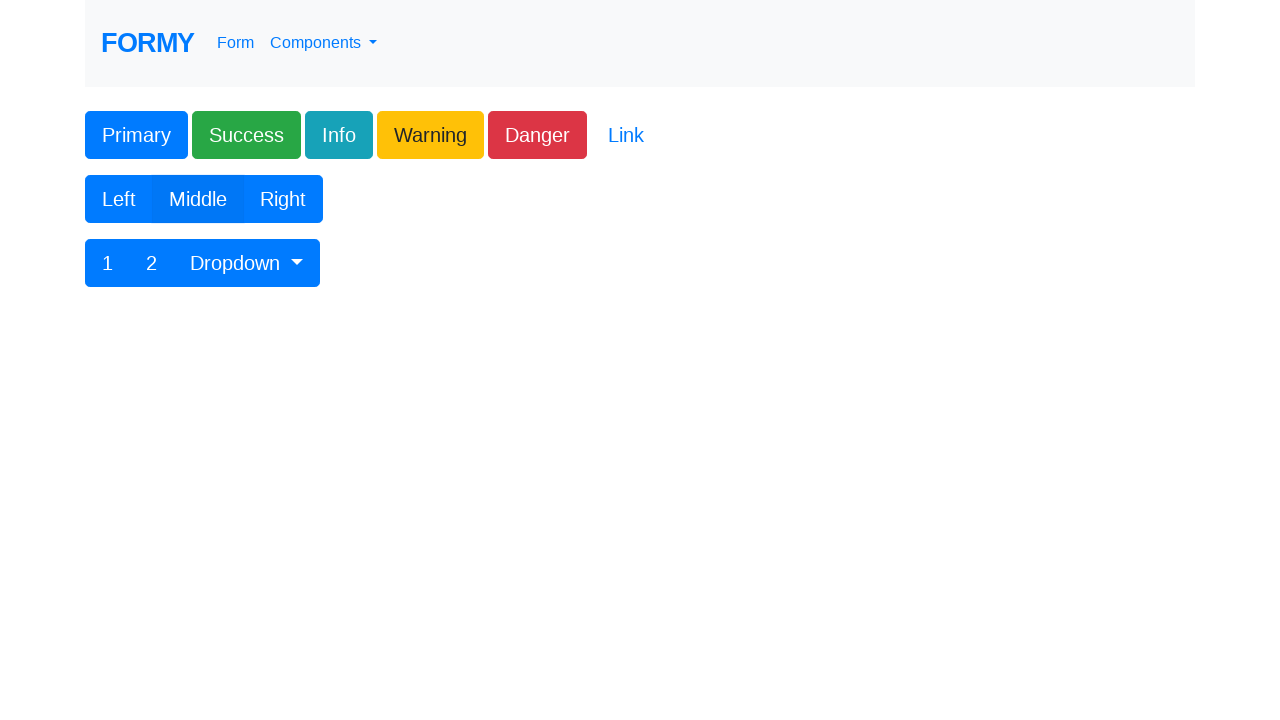

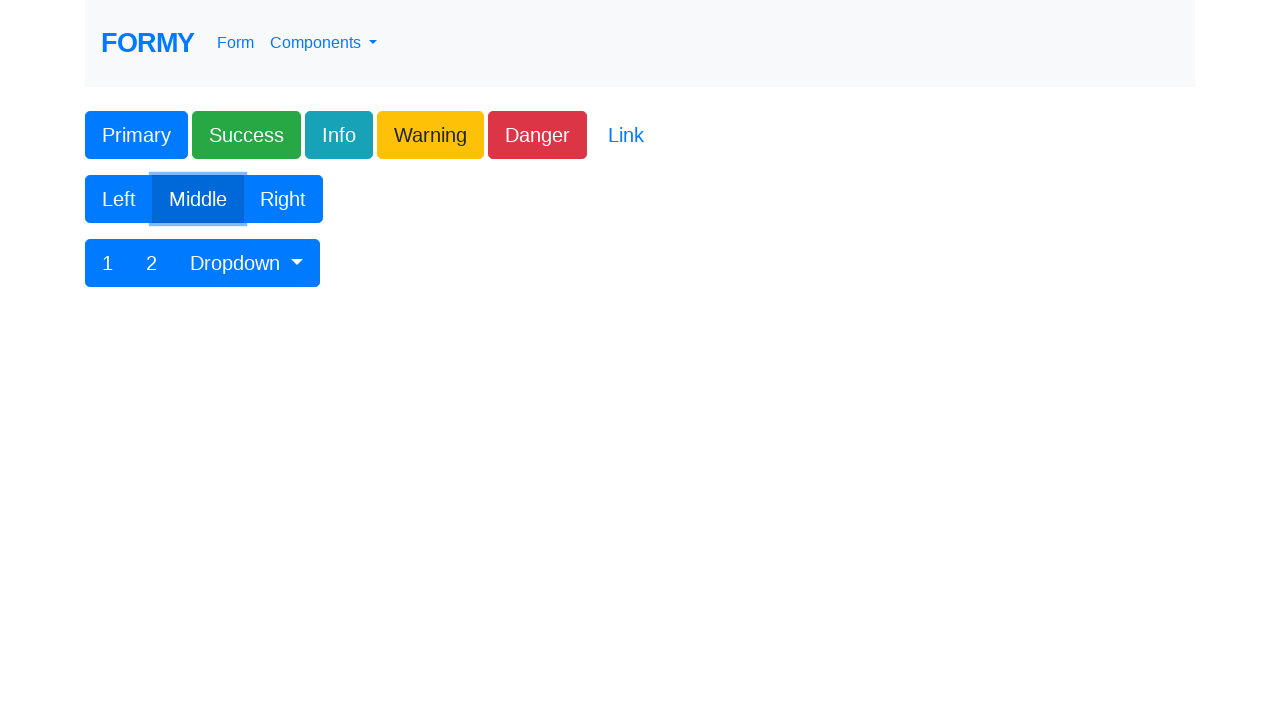